Opens Flipkart homepage and verifies the page loads successfully

Starting URL: https://www.flipkart.com/

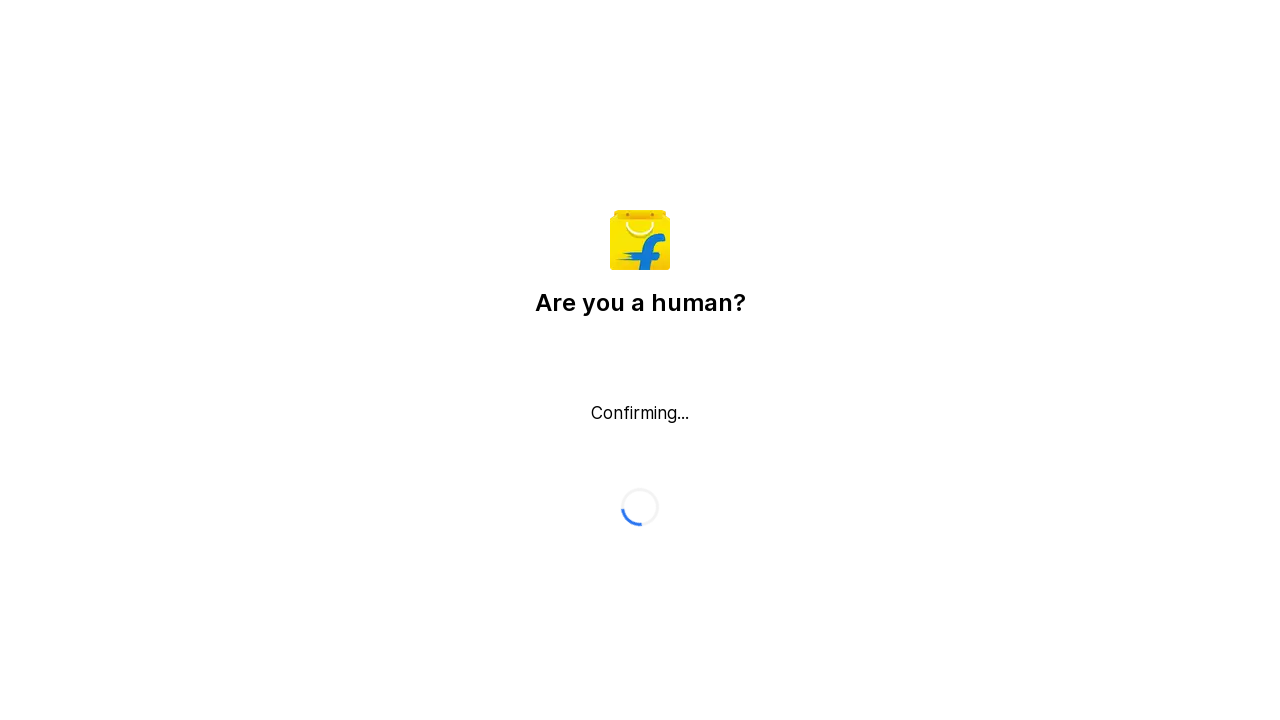

Waited for Flipkart homepage to reach domcontentloaded state
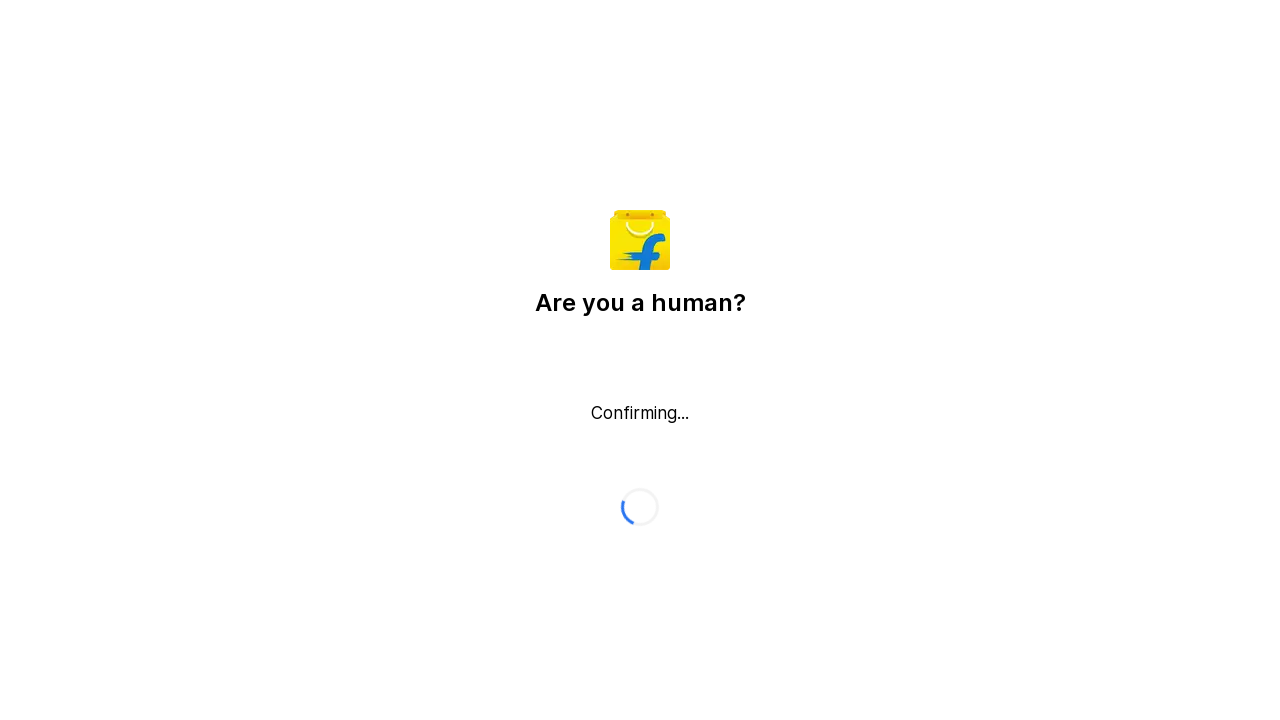

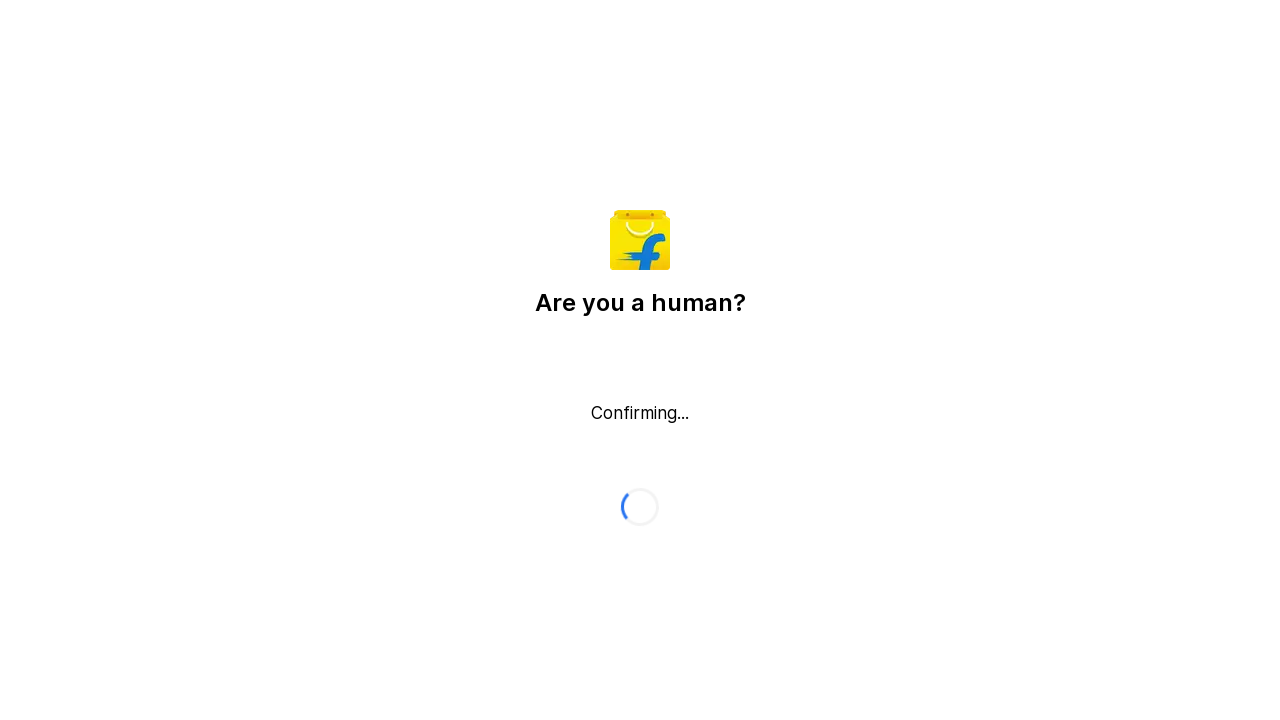